Tests the complete checkout flow: adds vegetables to basket, proceeds to checkout, applies a promo code, and places an order

Starting URL: https://rahulshettyacademy.com/seleniumPractise/#/

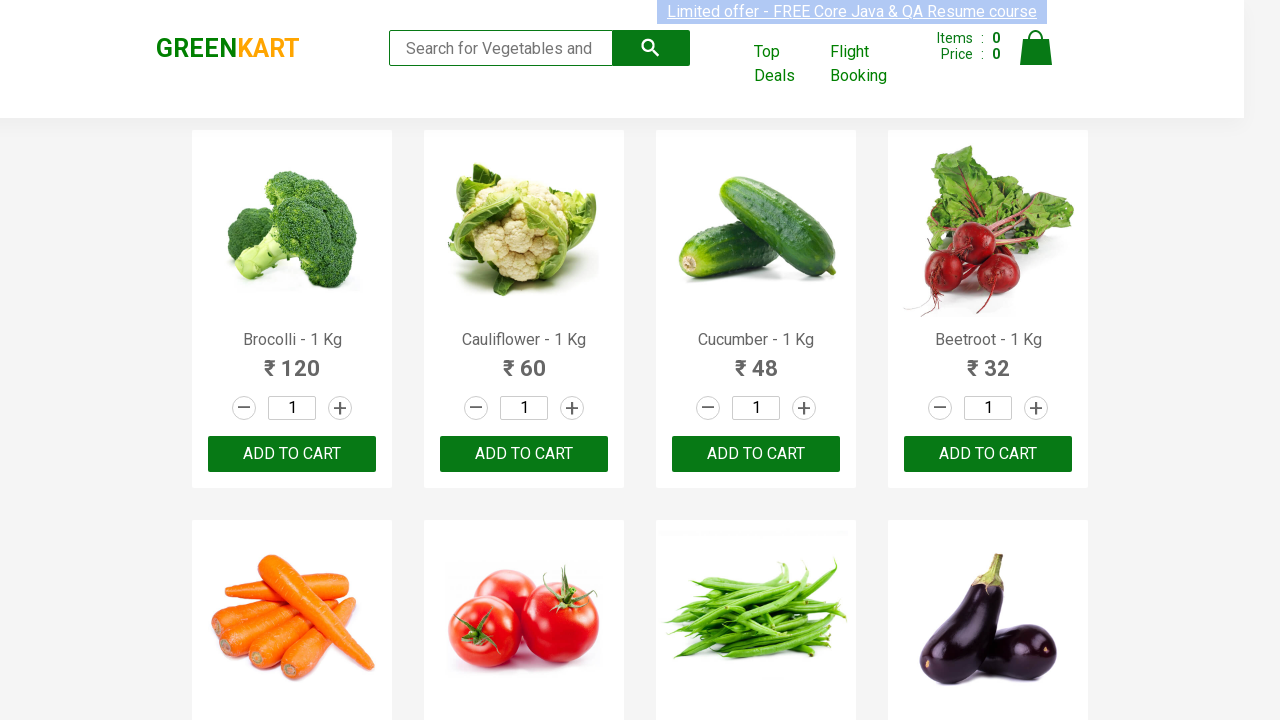

Waited for product list to load
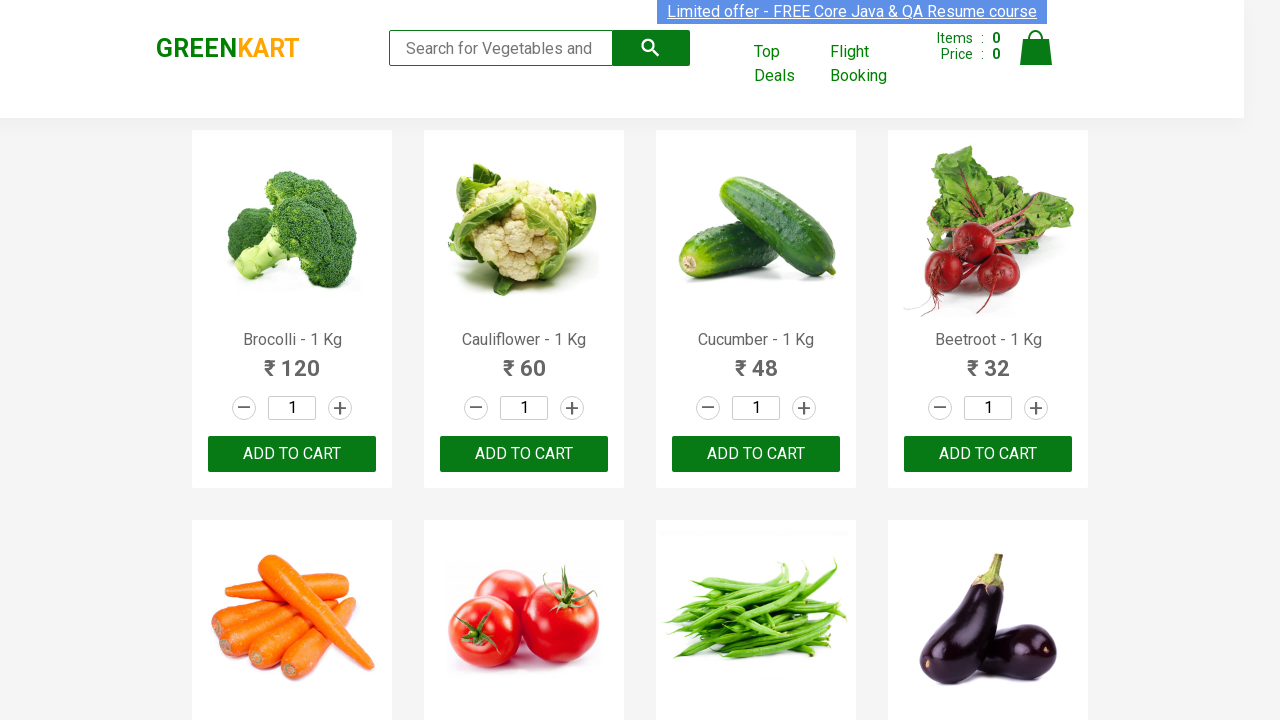

Retrieved all product name elements from page
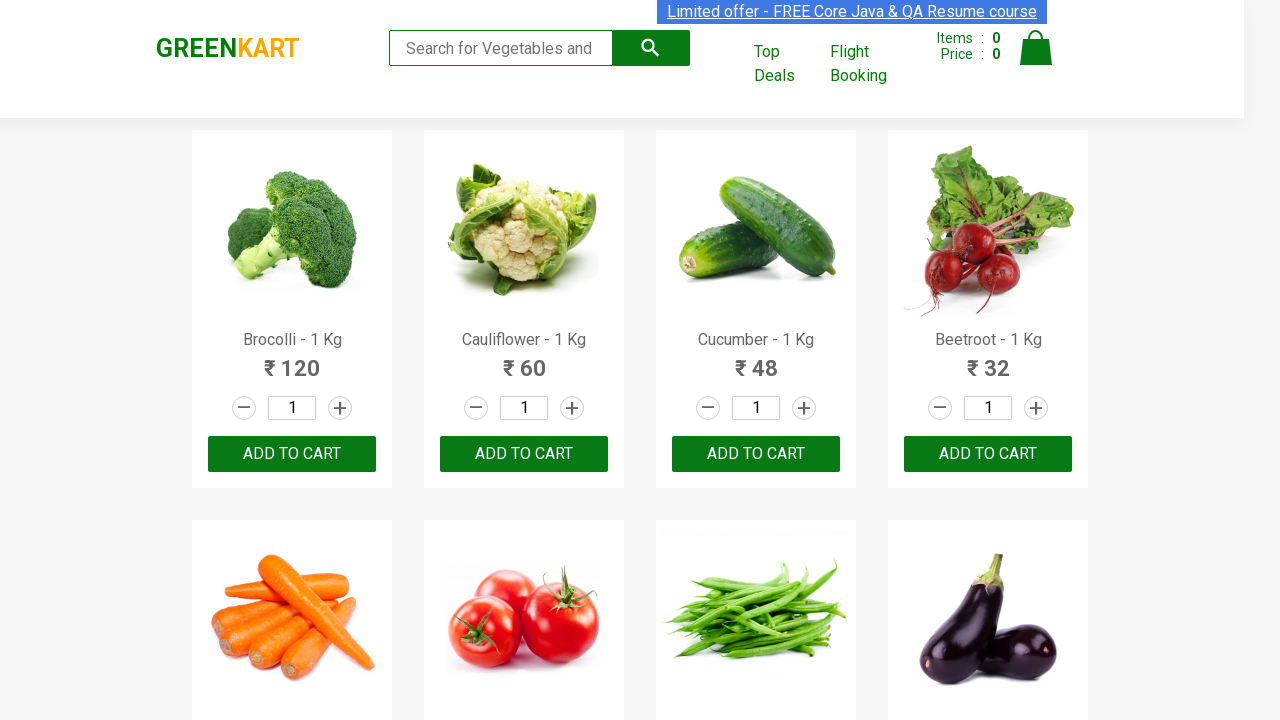

Added 'Brocolli' to basket (item 1 of 4) at (292, 454) on xpath=//div[@class='product-action']/button >> nth=0
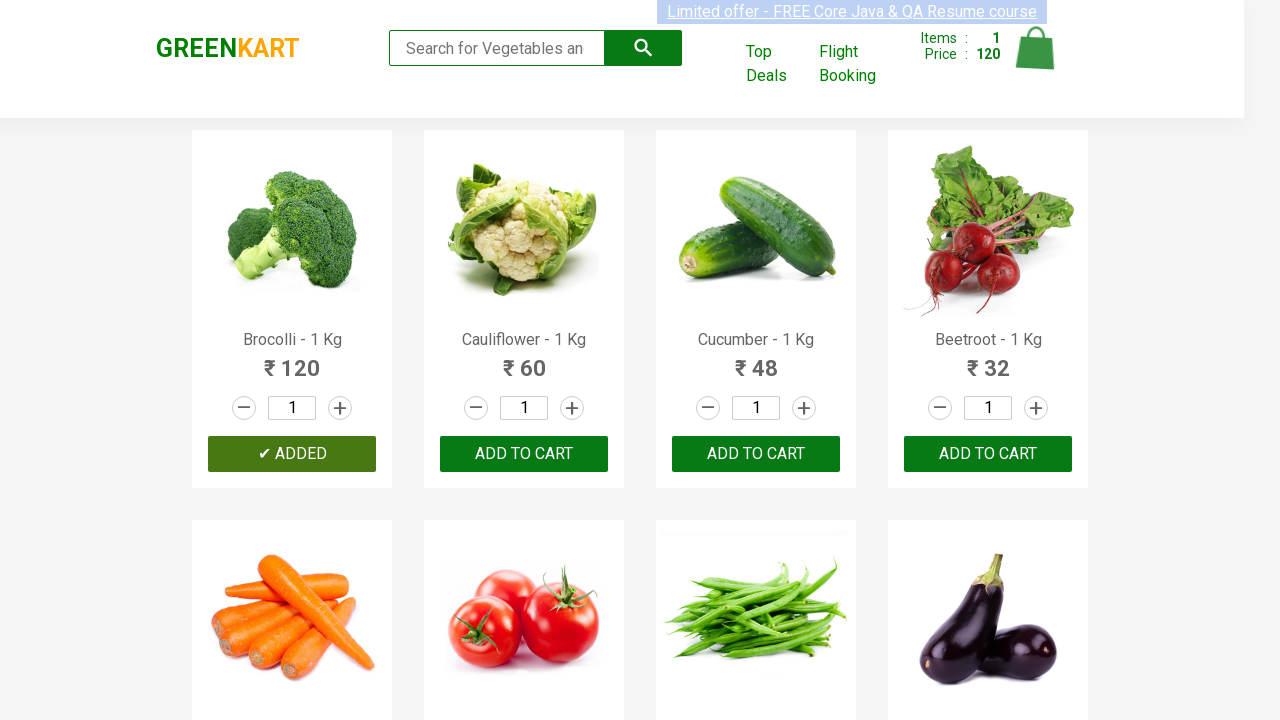

Added 'Cucumber' to basket (item 2 of 4) at (756, 454) on xpath=//div[@class='product-action']/button >> nth=2
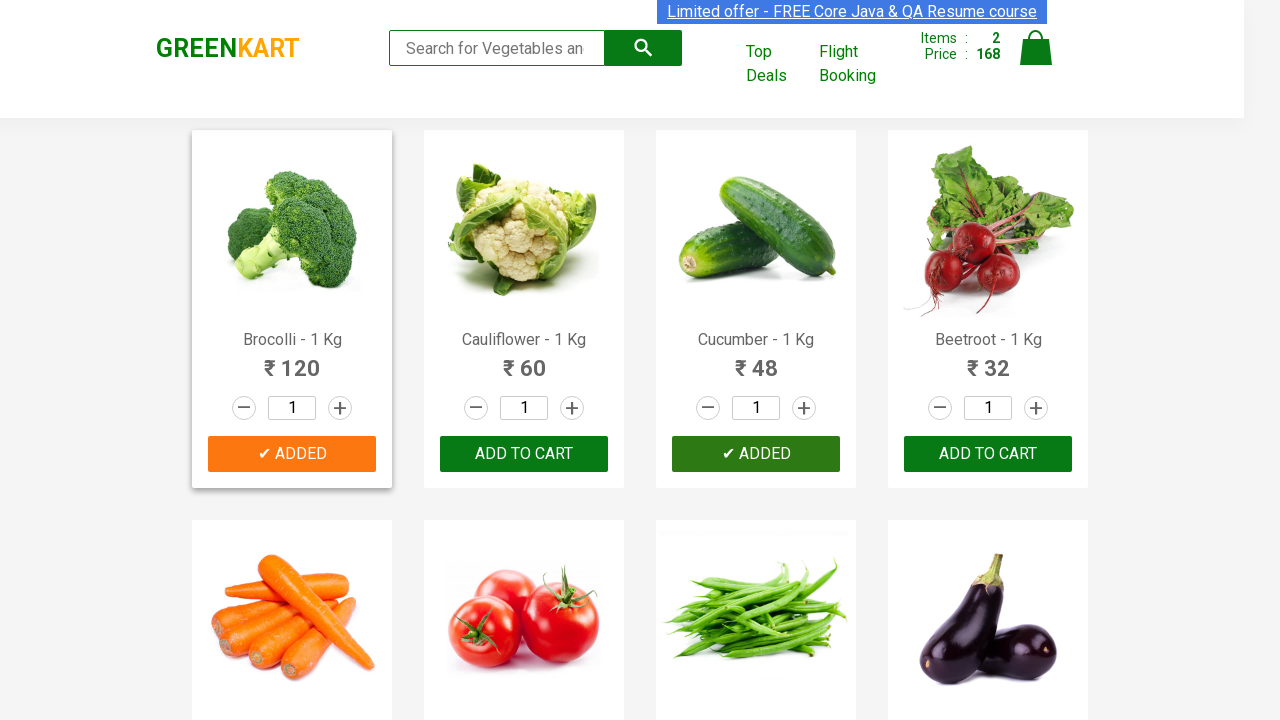

Added 'Beetroot' to basket (item 3 of 4) at (988, 454) on xpath=//div[@class='product-action']/button >> nth=3
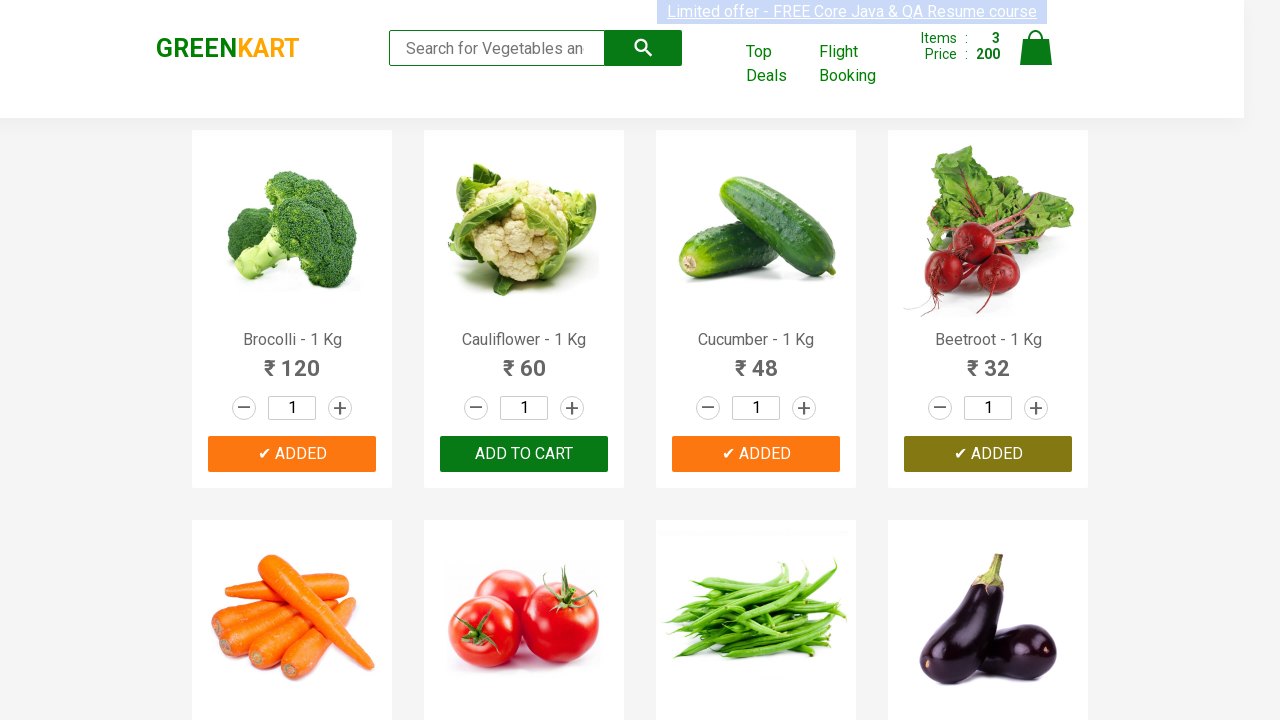

Added 'Tomato' to basket (item 4 of 4) at (524, 360) on xpath=//div[@class='product-action']/button >> nth=5
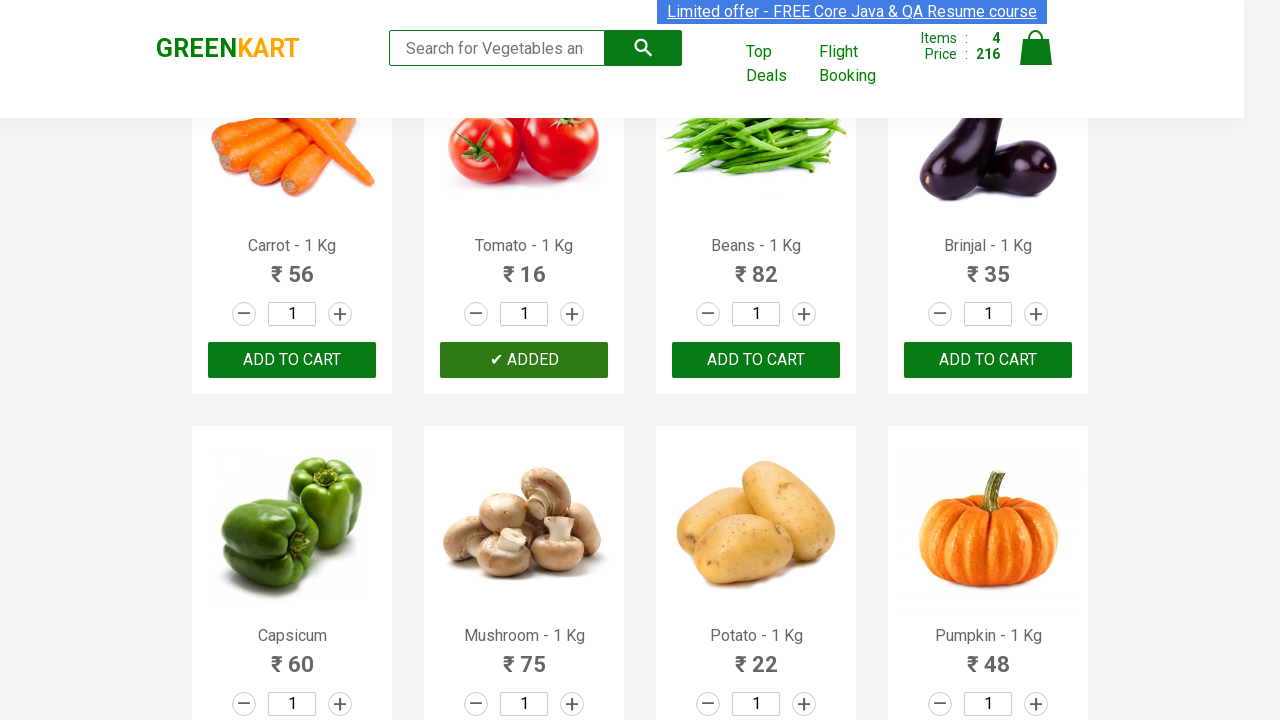

Clicked basket/cart icon to view added items at (1036, 48) on xpath=//a[@class='cart-icon']/img
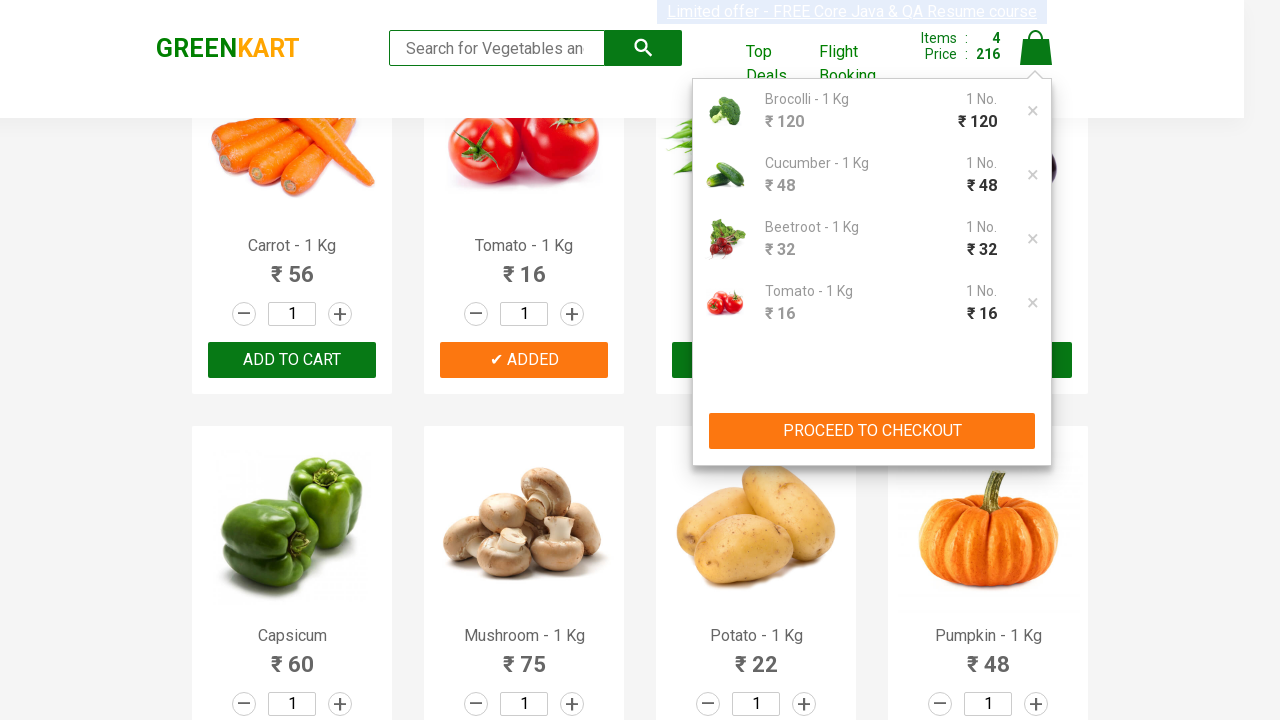

Proceed to Checkout button loaded
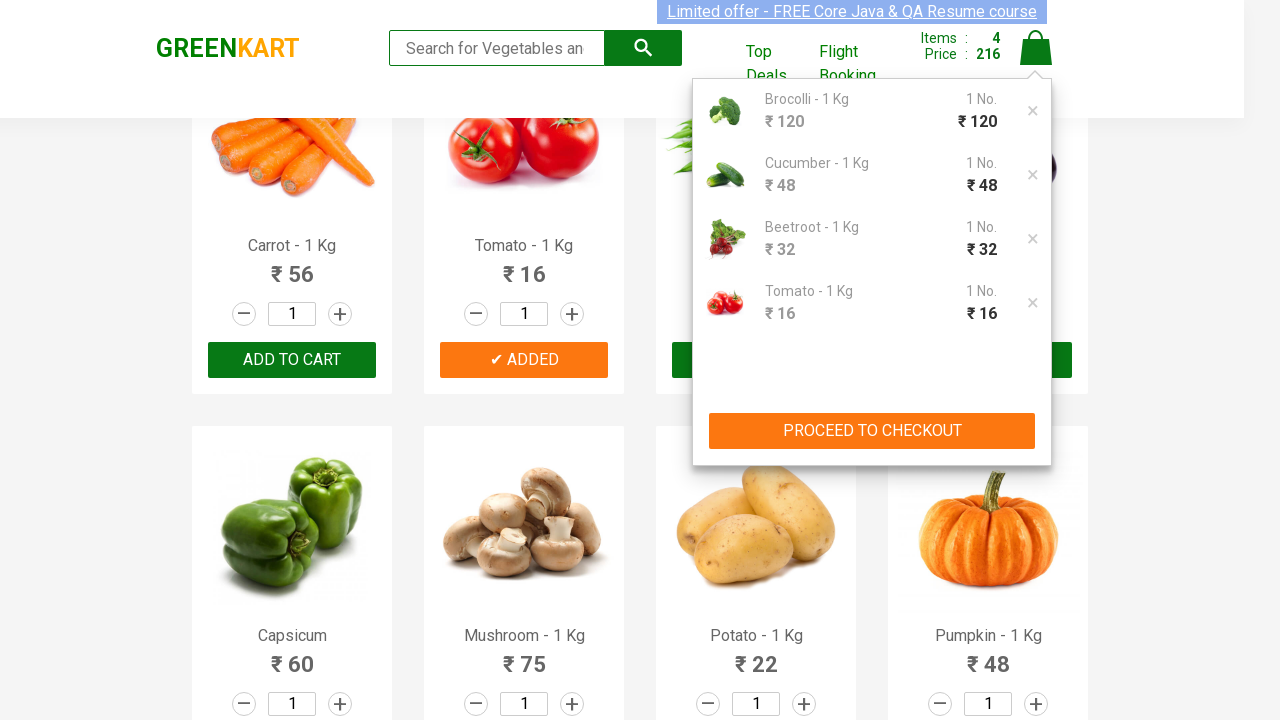

Clicked Proceed to Checkout button at (872, 431) on xpath=//div[@class='action-block']/button
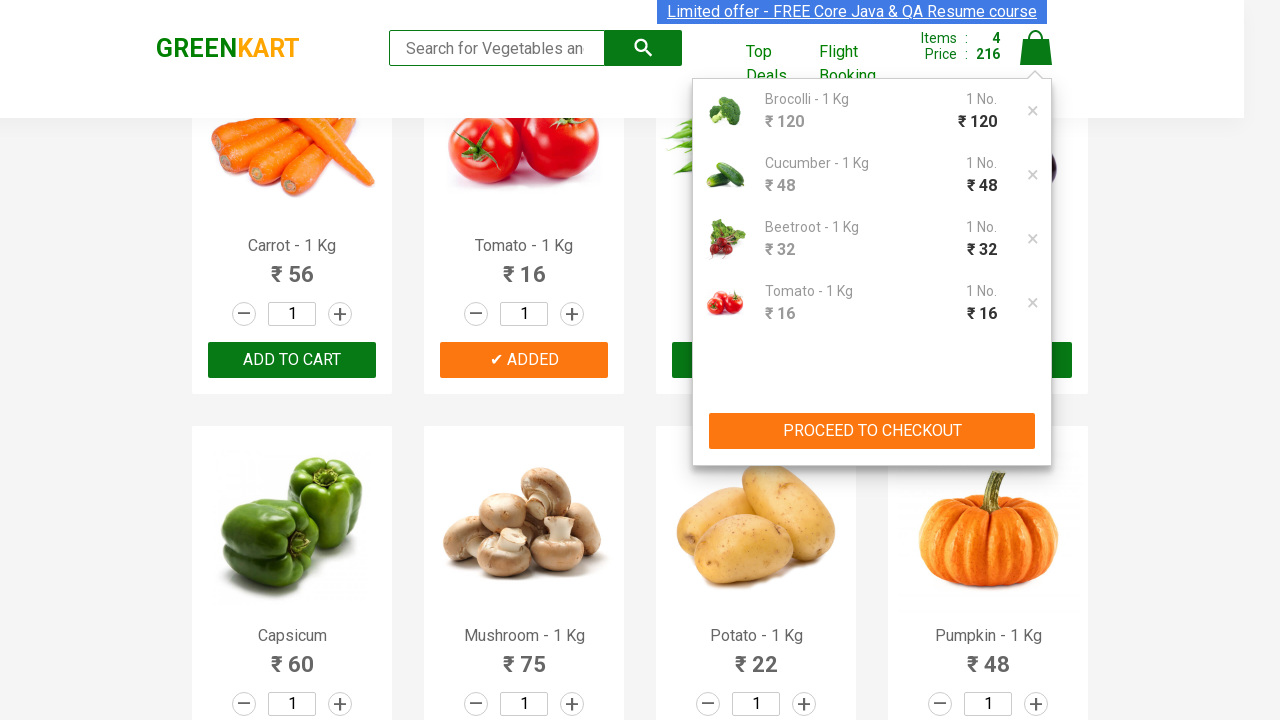

Promo code input field loaded
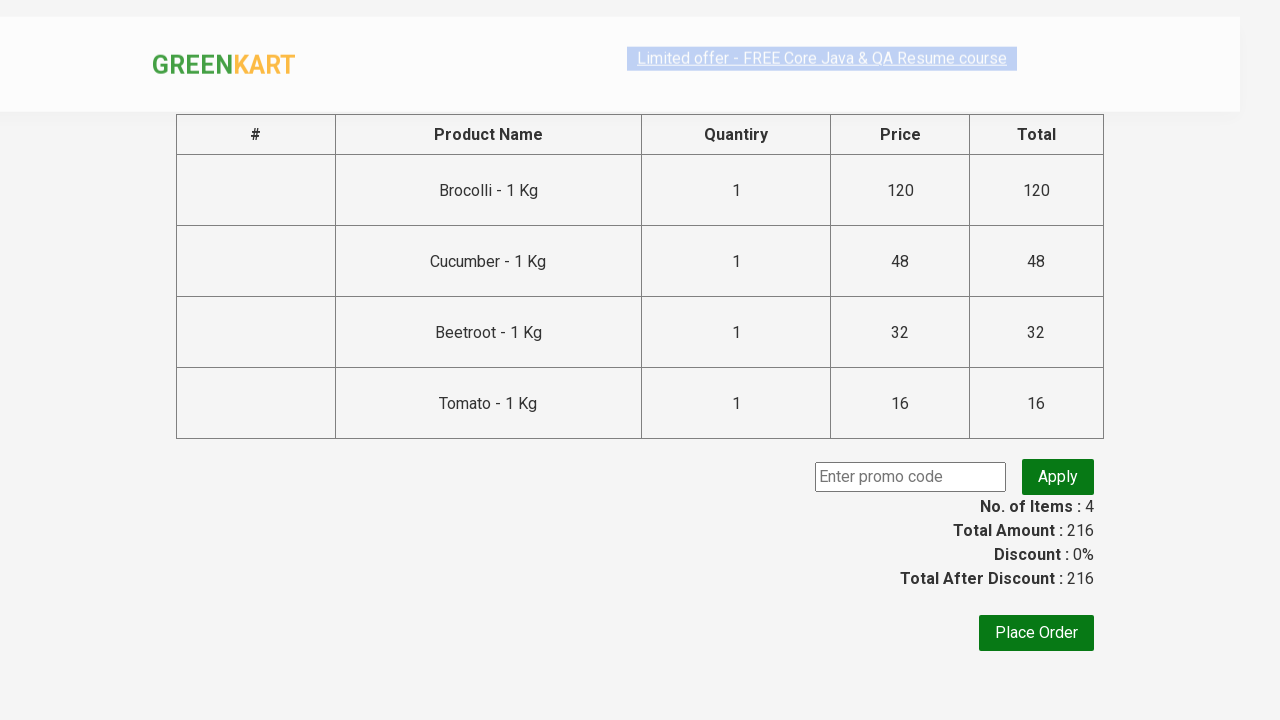

Entered promo code 'rahulshettyacademy' on input.promoCode
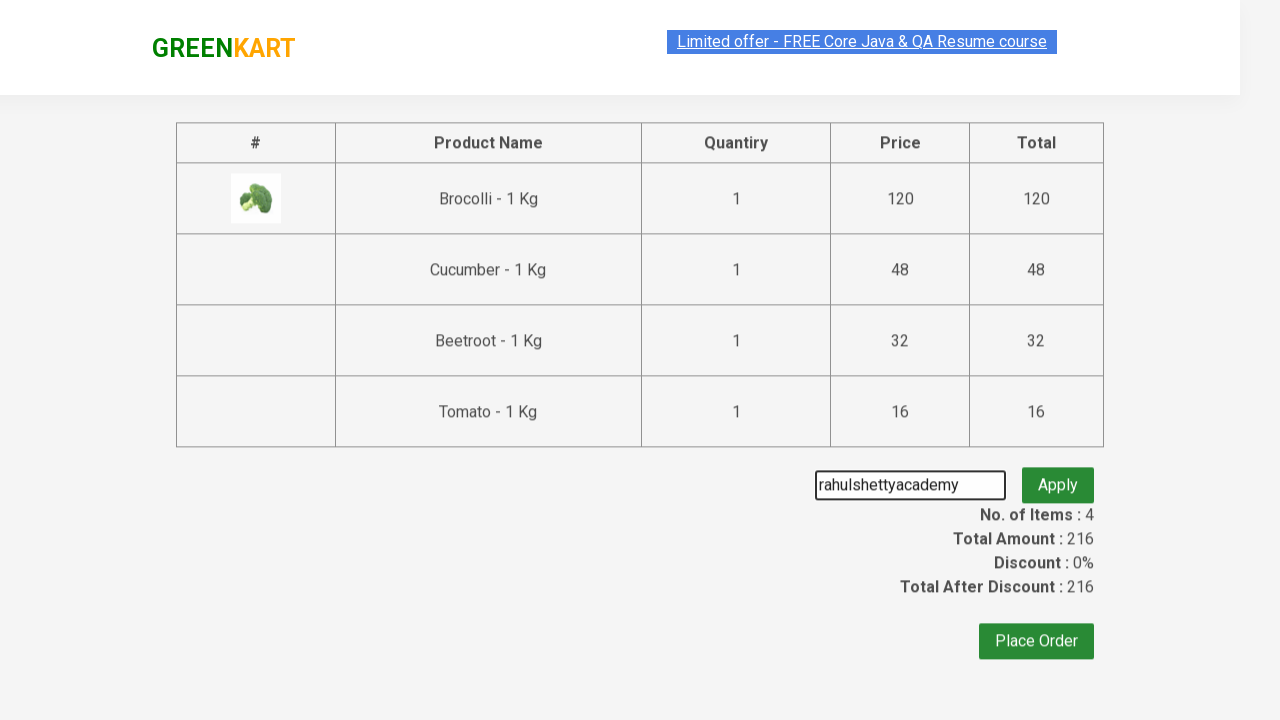

Clicked Apply promo button at (1058, 477) on .promoBtn
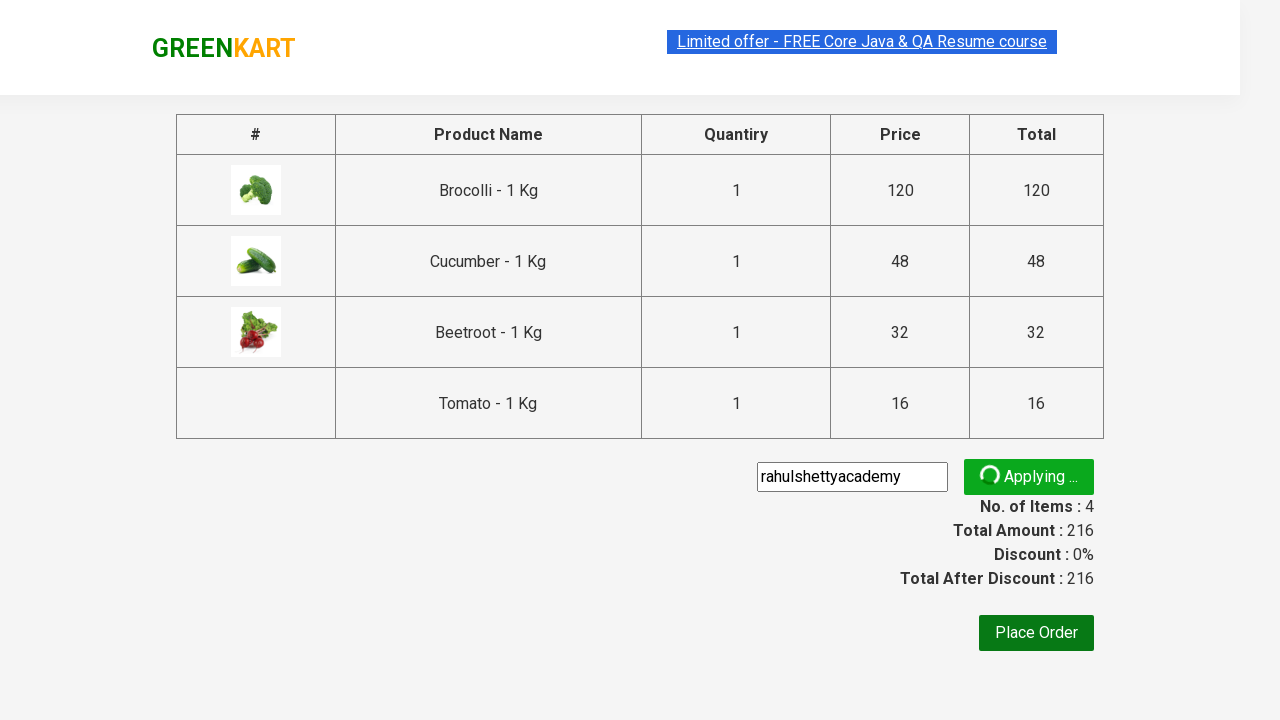

Promo code successfully applied
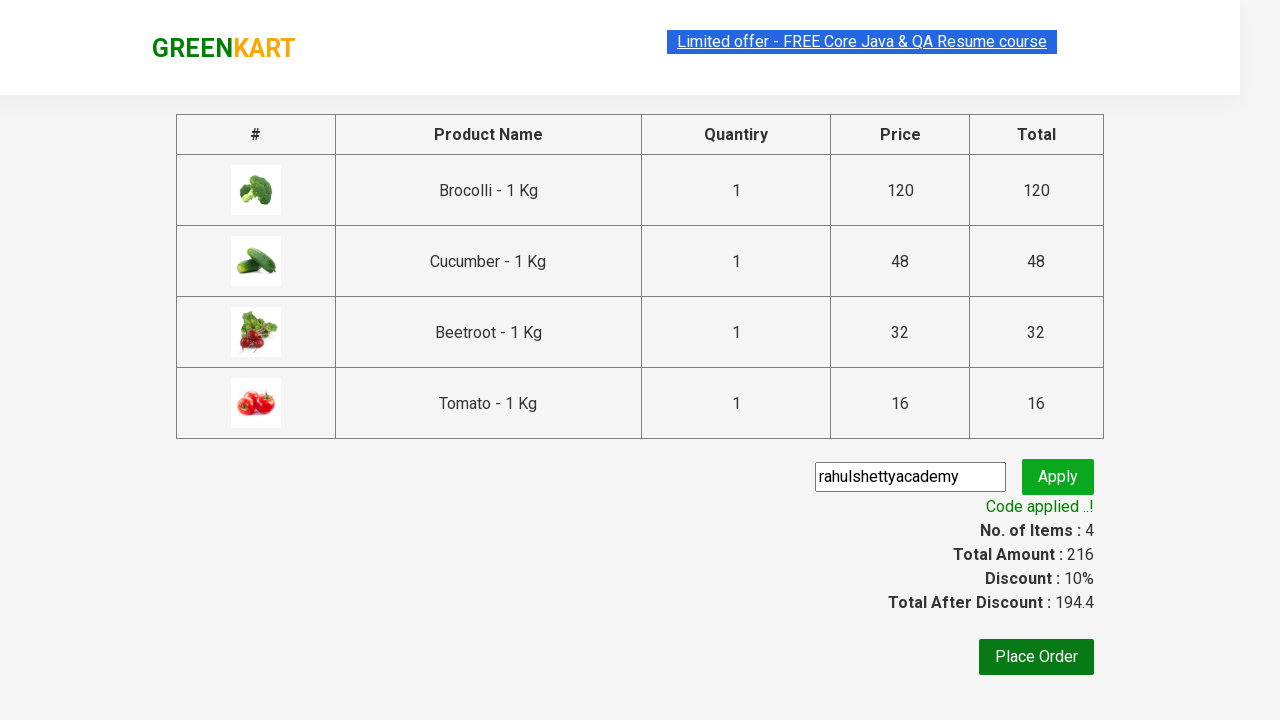

Clicked Place Order button to complete checkout at (1036, 657) on xpath=//button[contains(text(),'Place Order')]
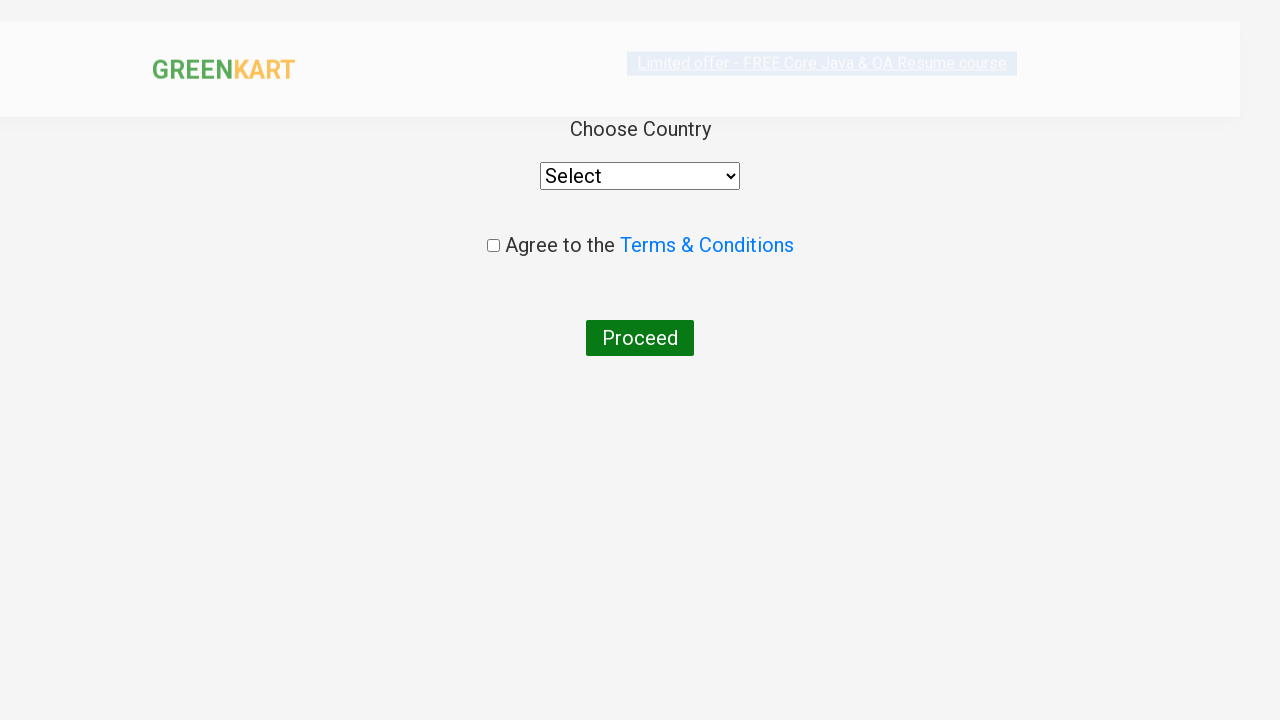

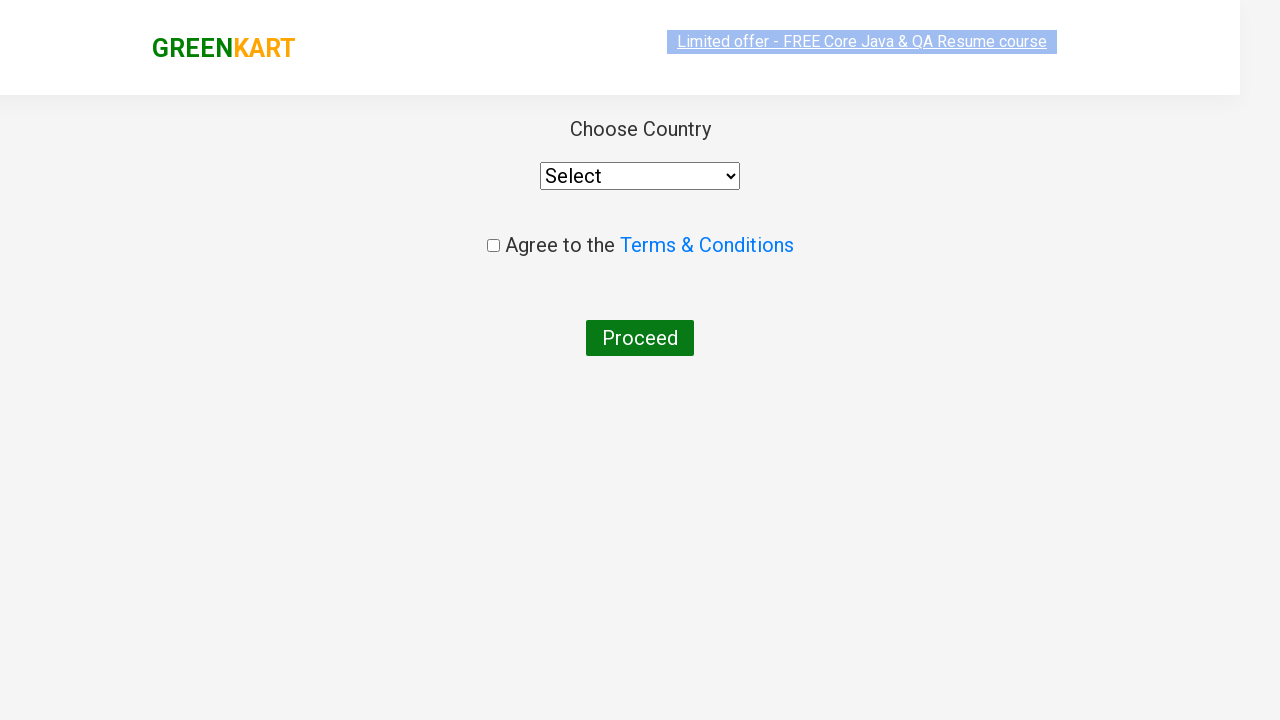